Verifies that payment partner logos (Visa, MasterCard, Белкарт) are displayed correctly in the payment section by checking their alt text attributes.

Starting URL: https://www.mts.by/

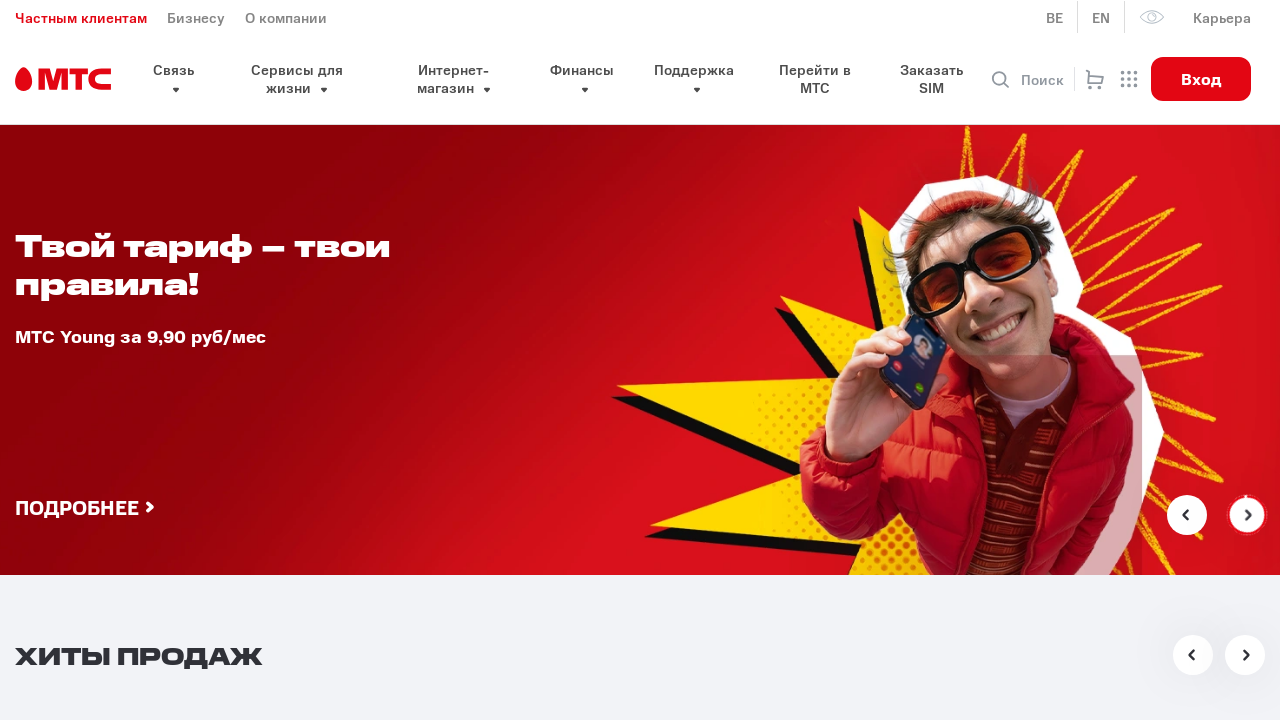

Payment section loaded and ready
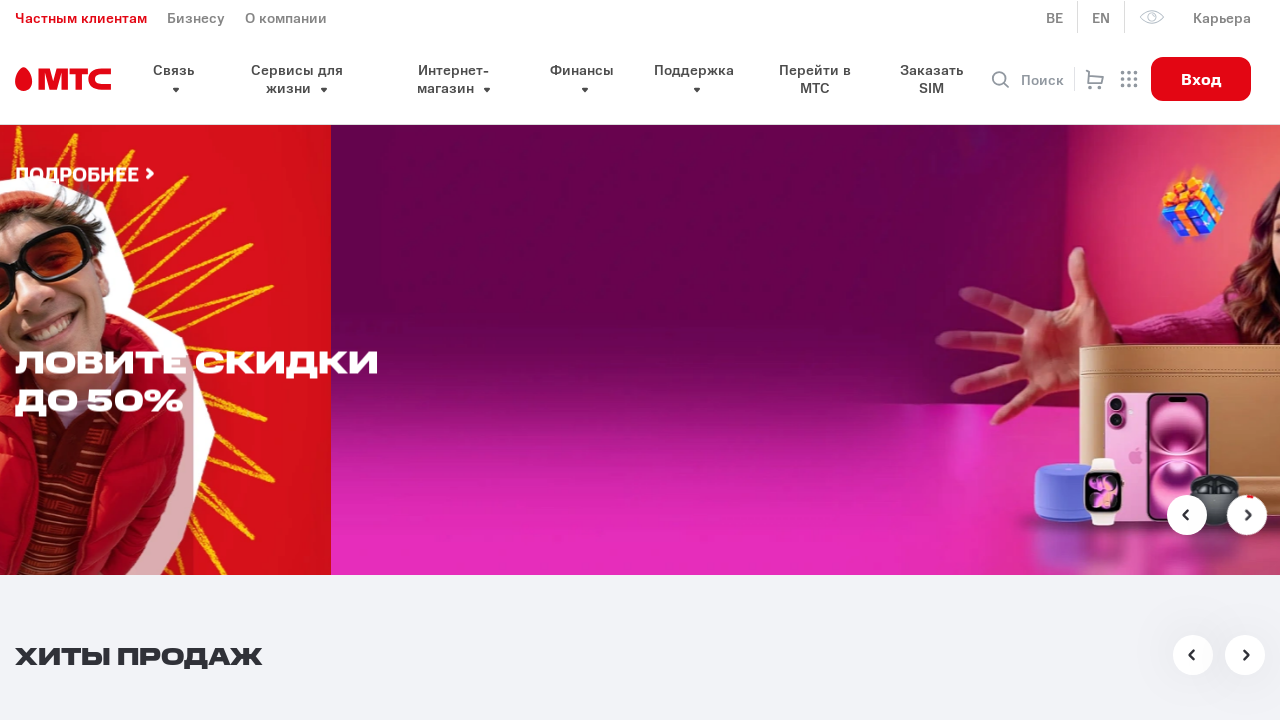

Located Visa logo element
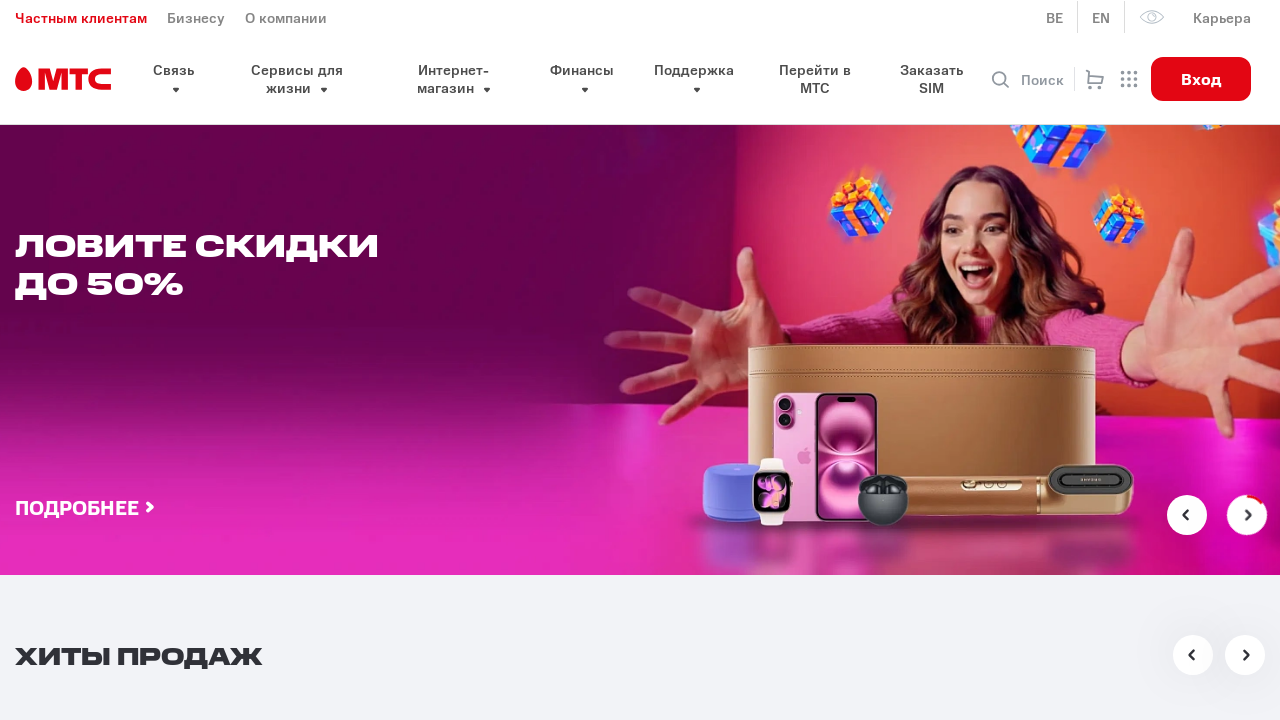

Verified Visa logo alt text matches 'Visa'
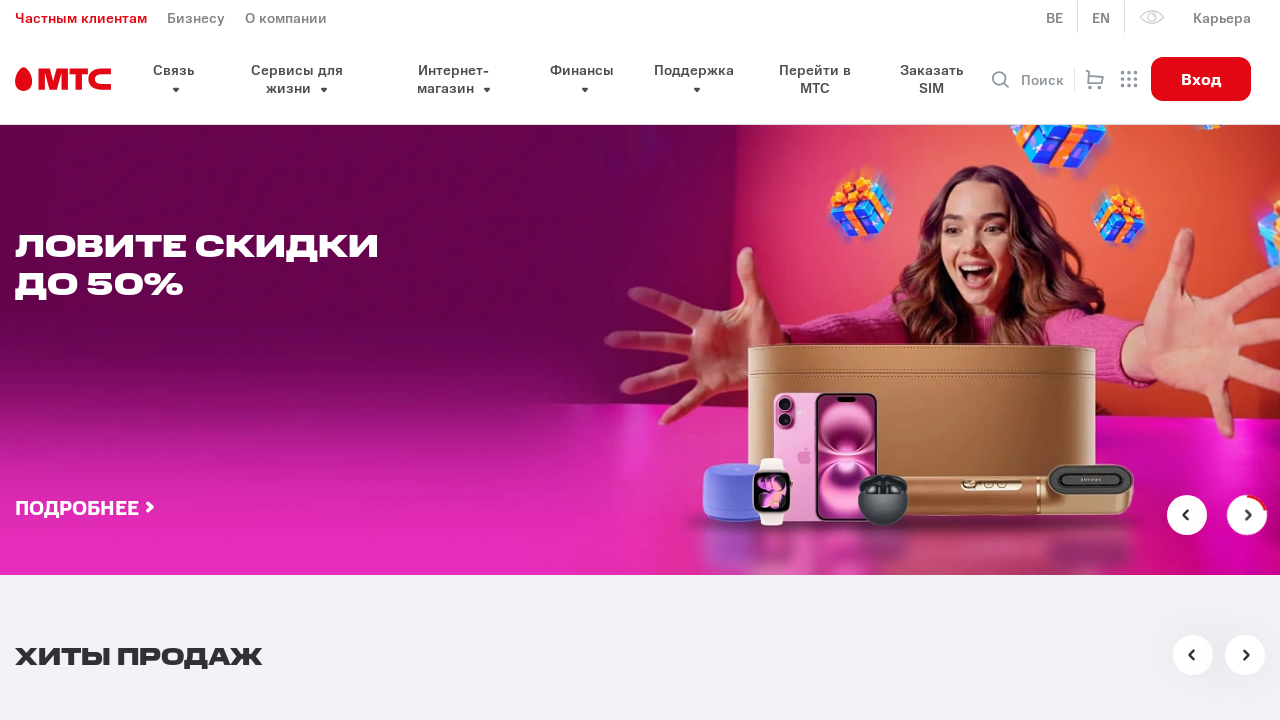

Located Verified By Visa logo element
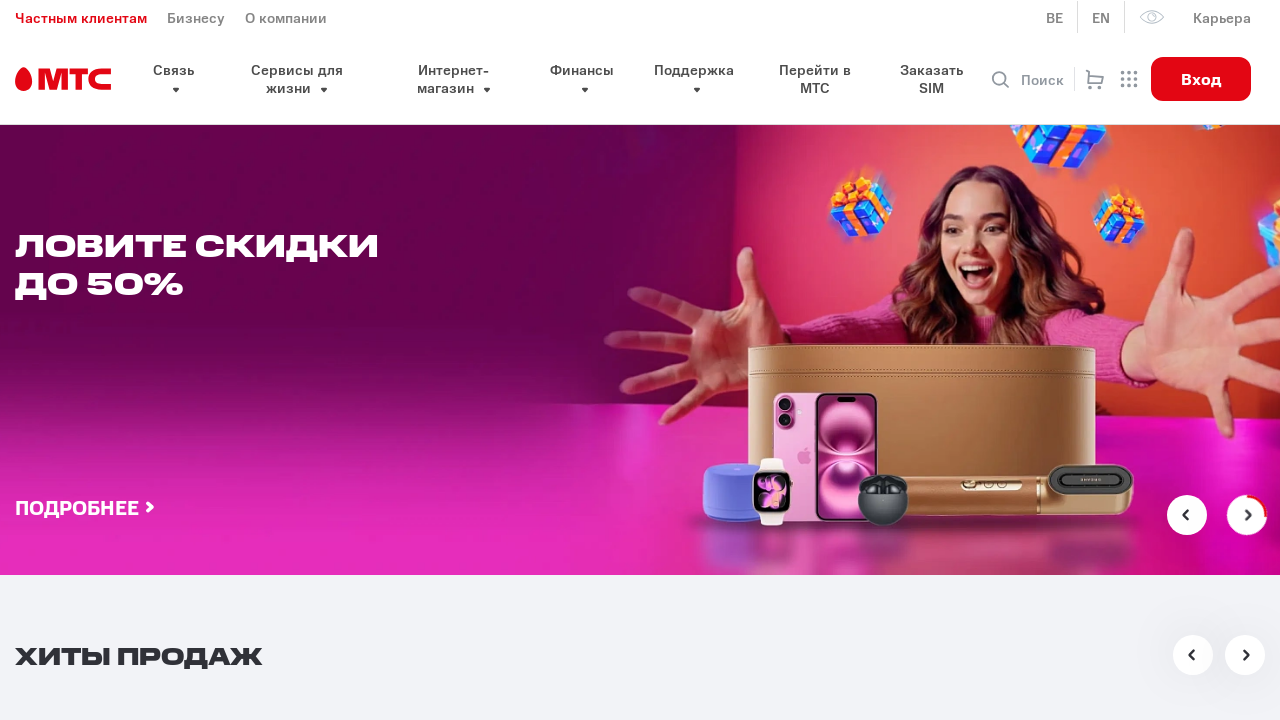

Verified Verified By Visa logo alt text matches 'Verified By Visa'
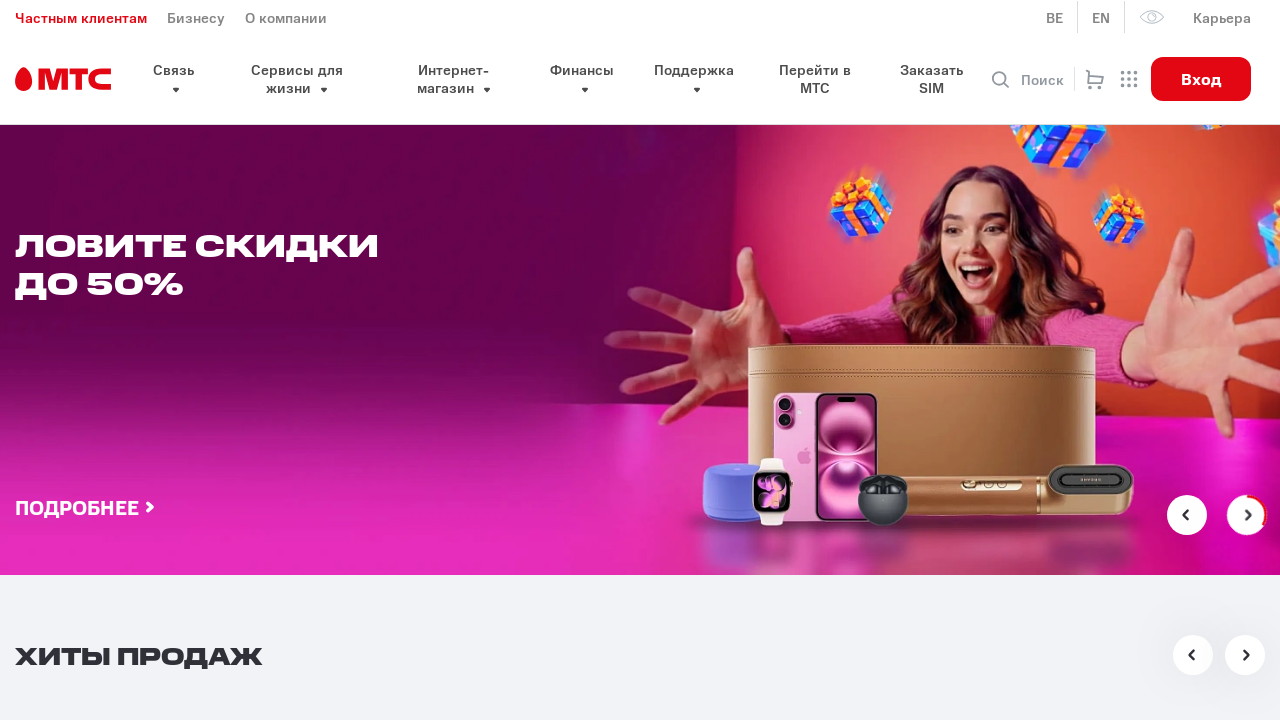

Located MasterCard logo element
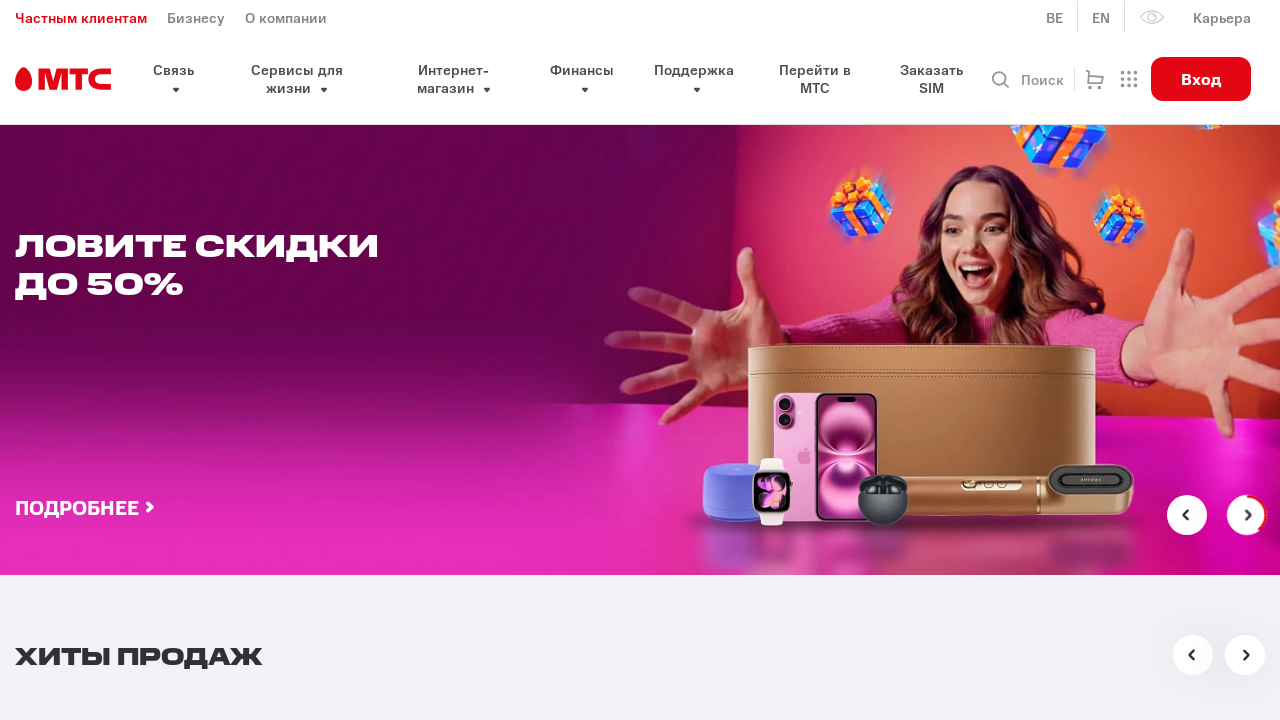

Verified MasterCard logo alt text matches 'MasterCard'
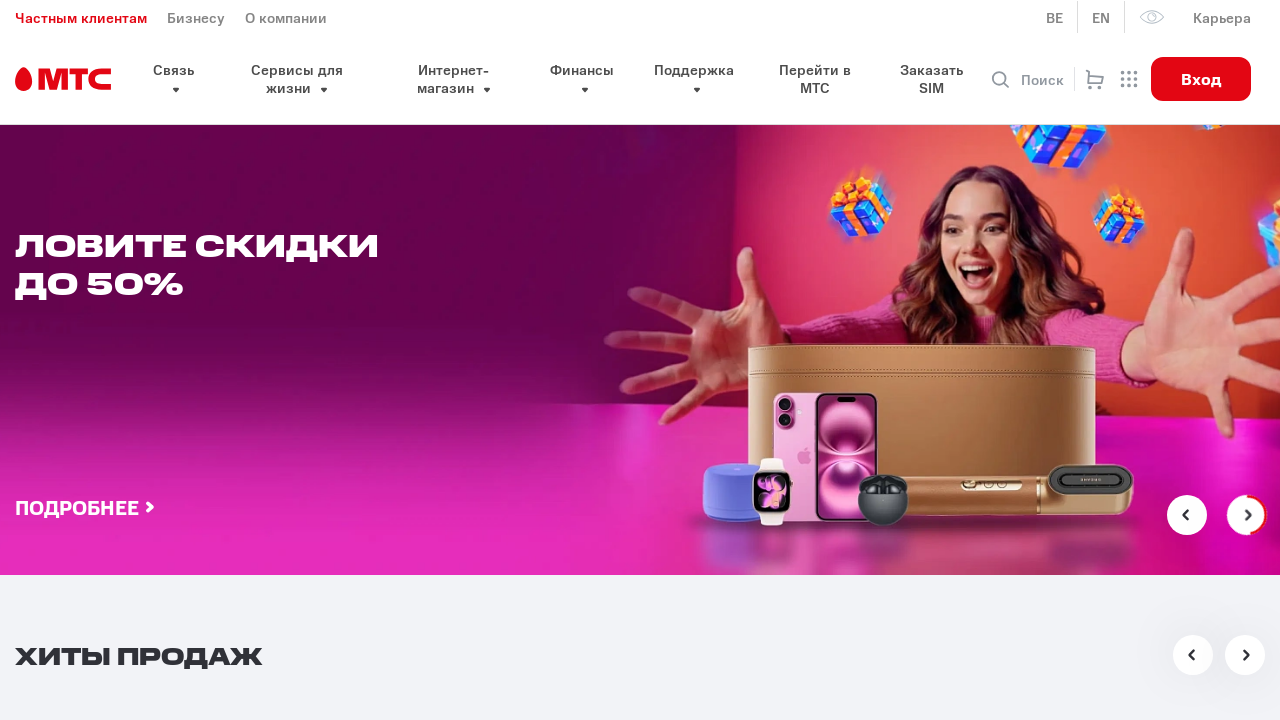

Located MasterCard Secure Code logo element
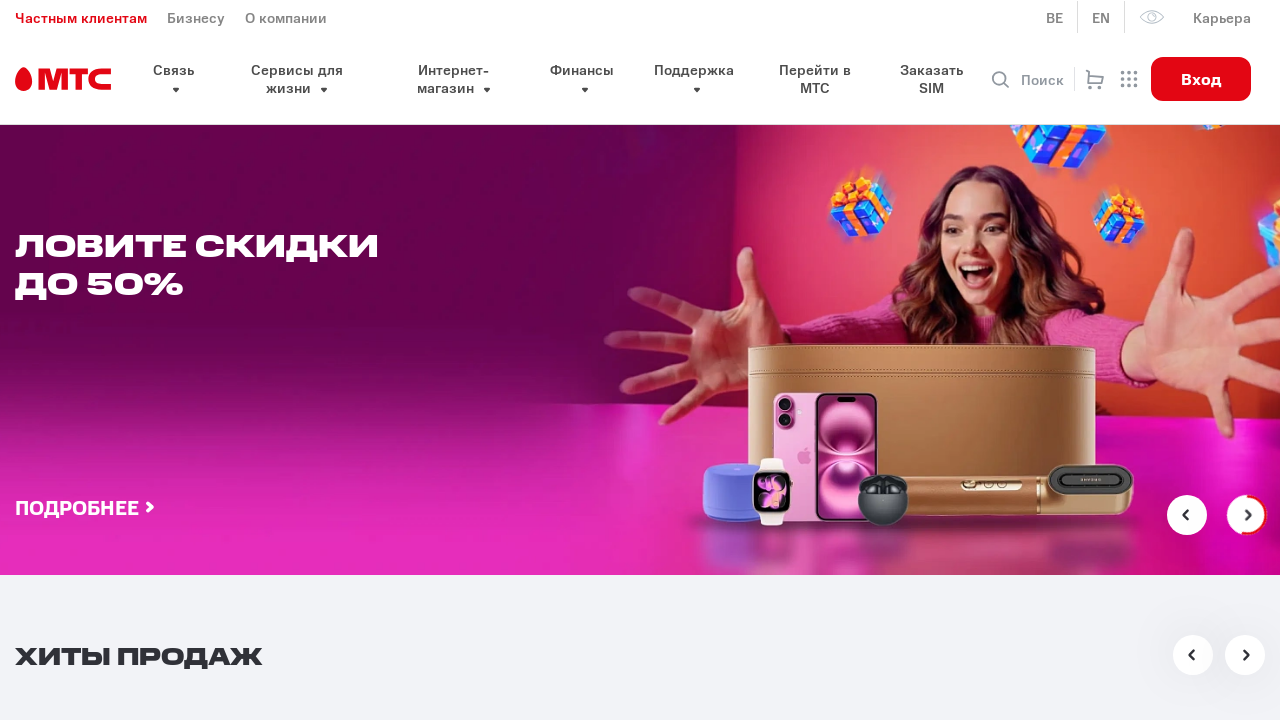

Verified MasterCard Secure Code logo alt text matches 'MasterCard Secure Code'
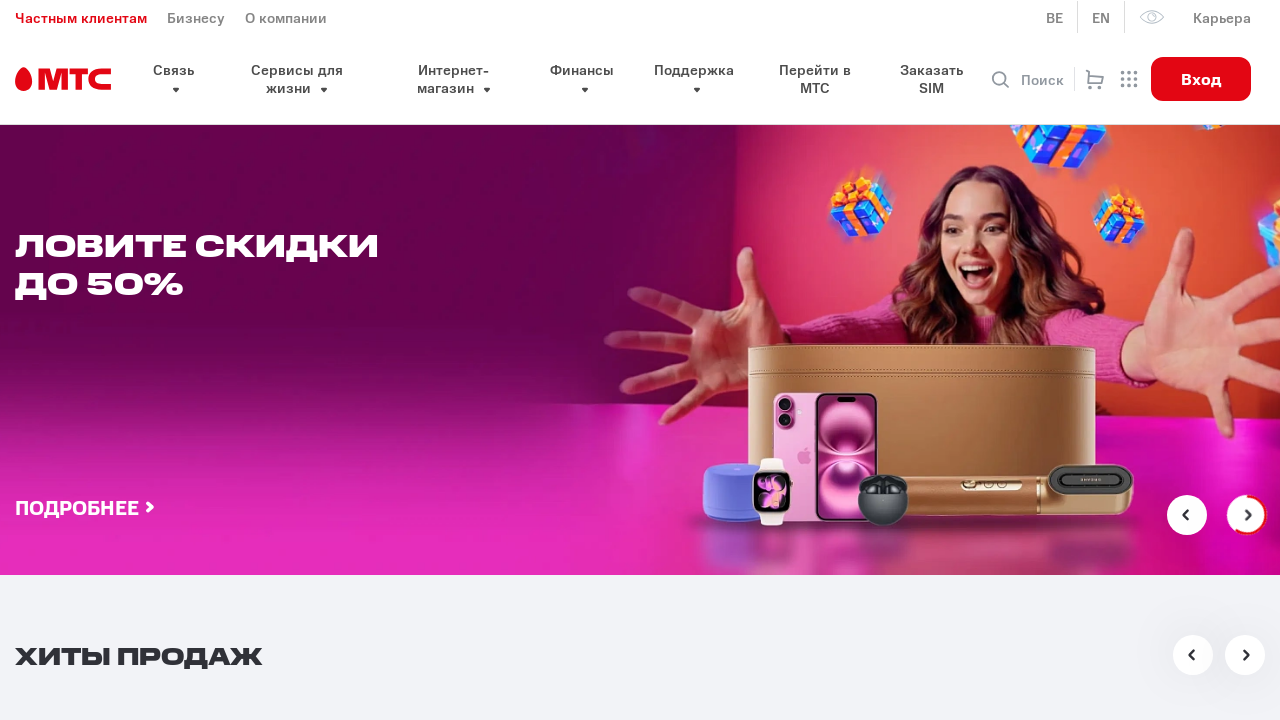

Located Белкарт logo element
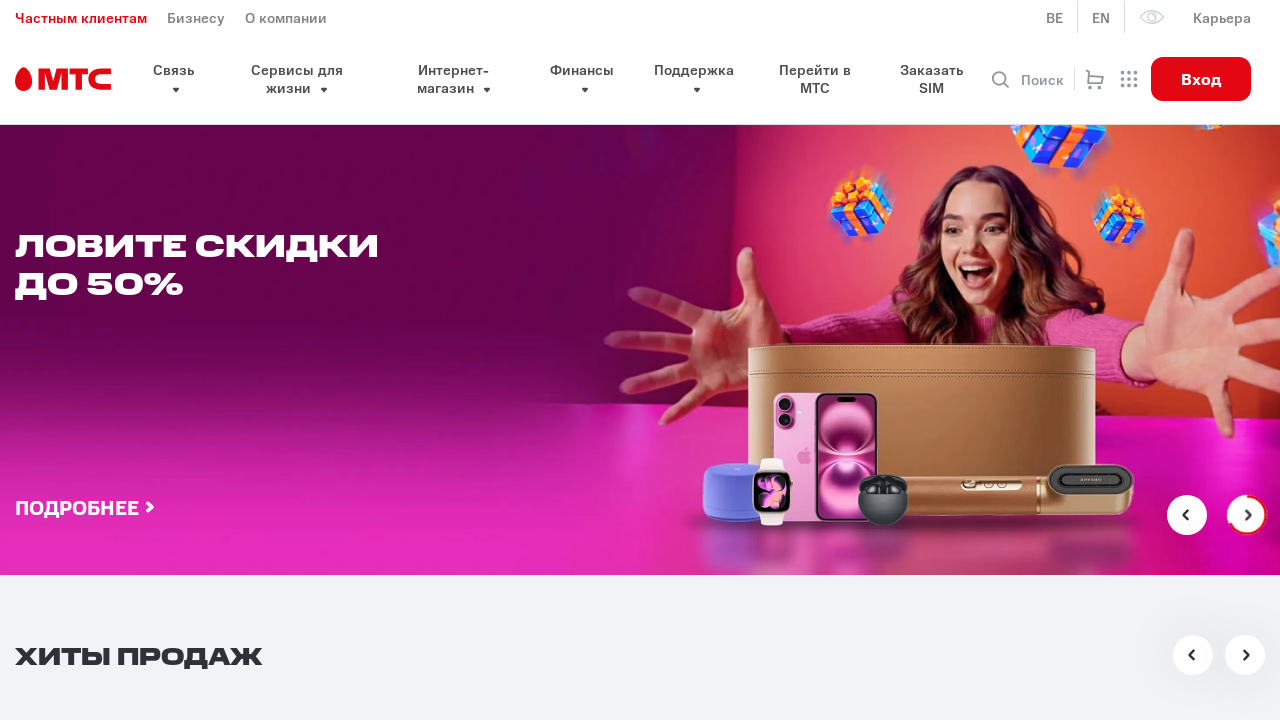

Verified Белкарт logo alt text matches 'Белкарт'
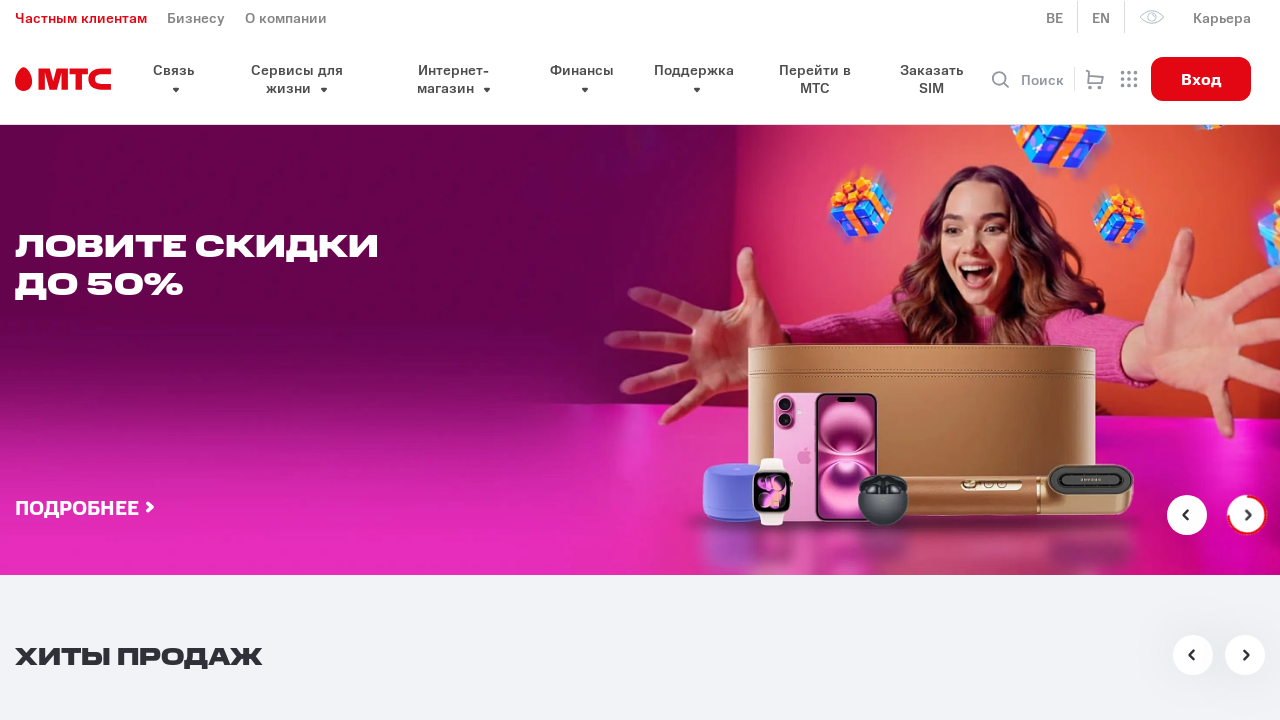

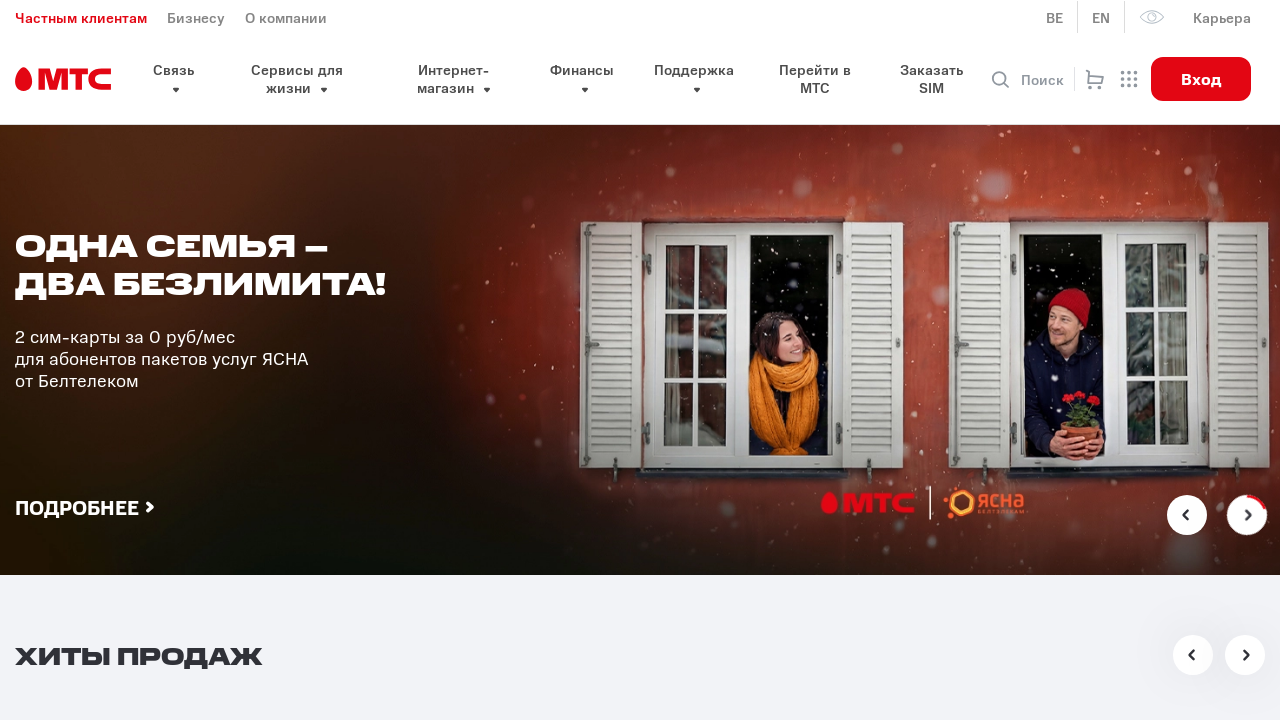